Tests hover functionality by hovering over an avatar image and verifying that additional user information (figcaption) becomes visible.

Starting URL: http://the-internet.herokuapp.com/hovers

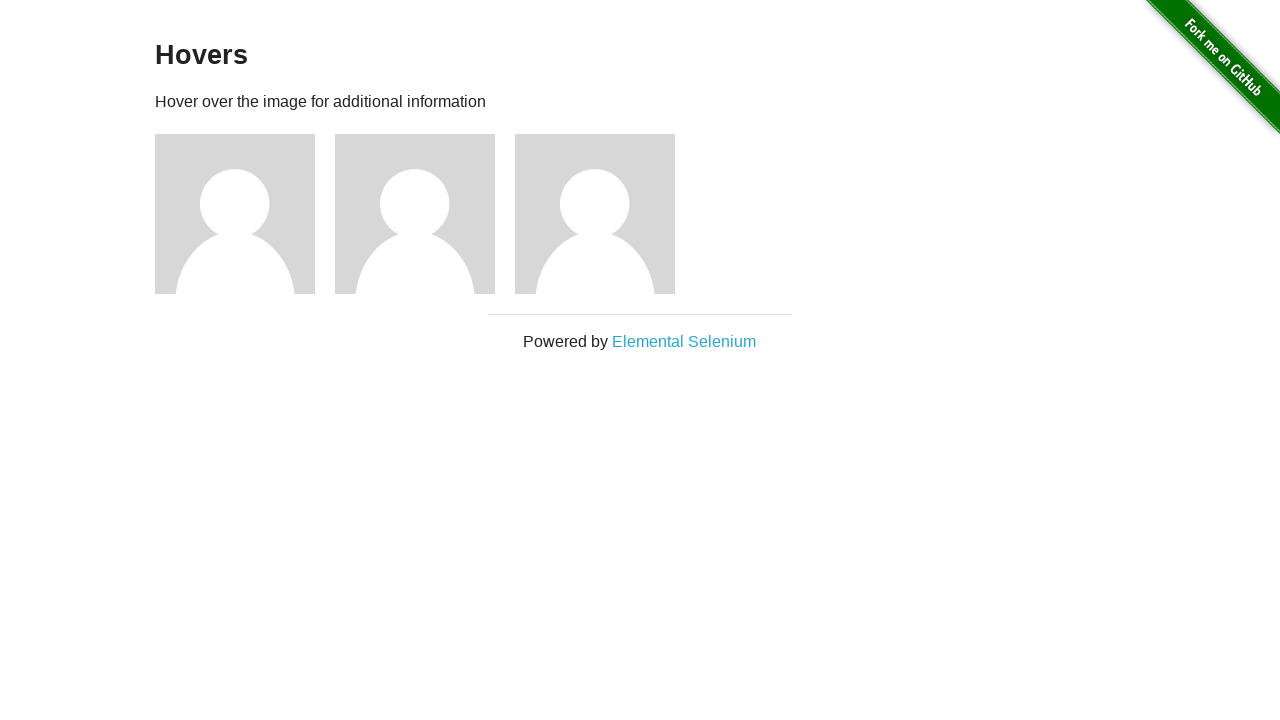

Located the first avatar figure element
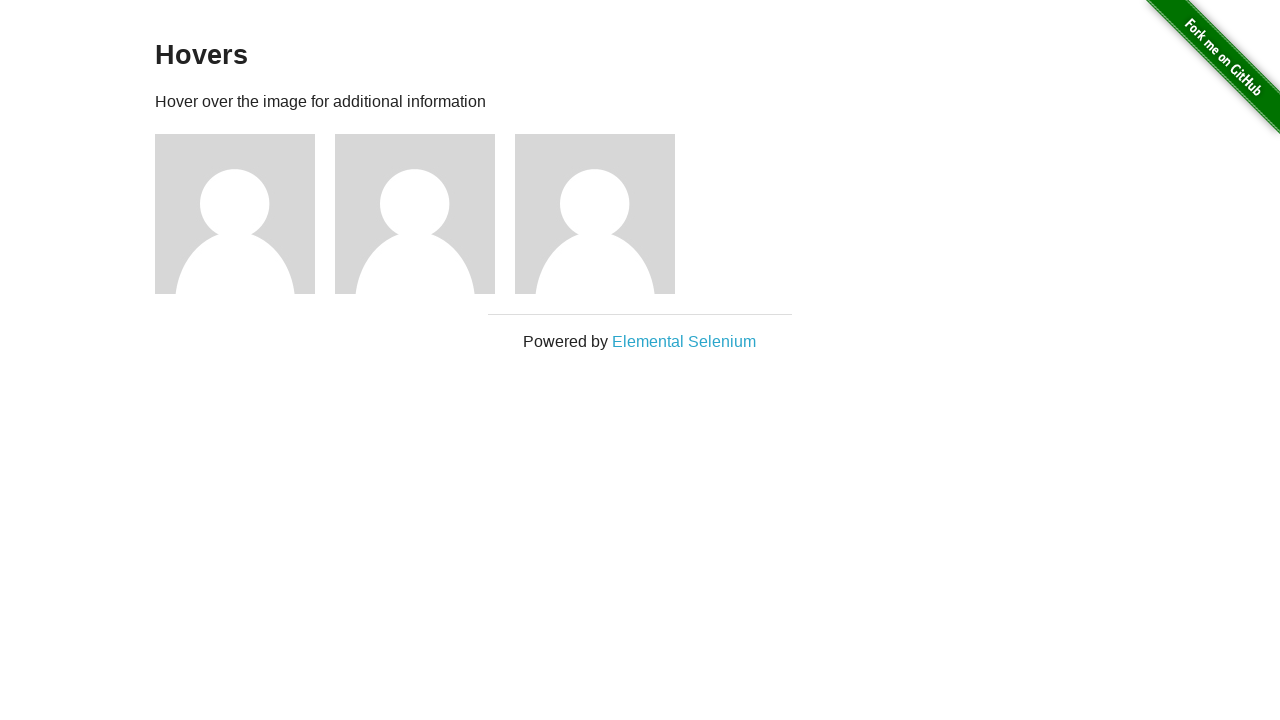

Hovered over the avatar image to trigger hover effect at (245, 214) on .figure >> nth=0
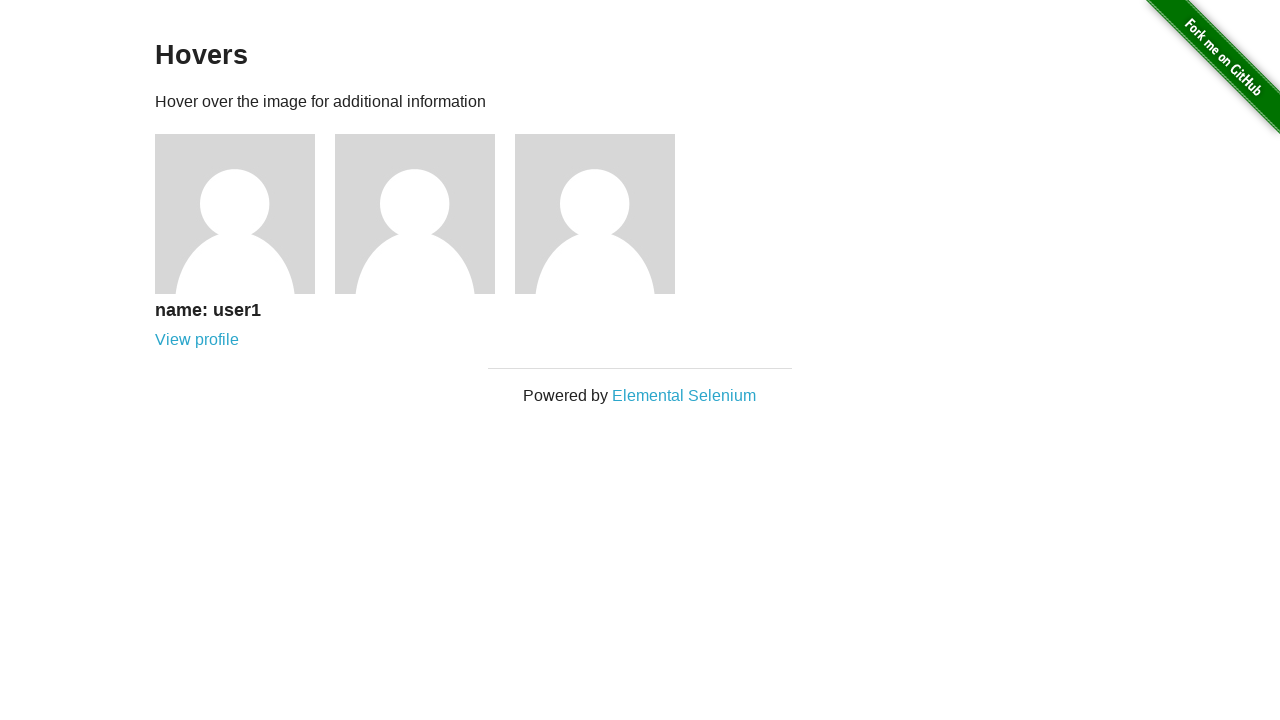

Located the figcaption element containing user information
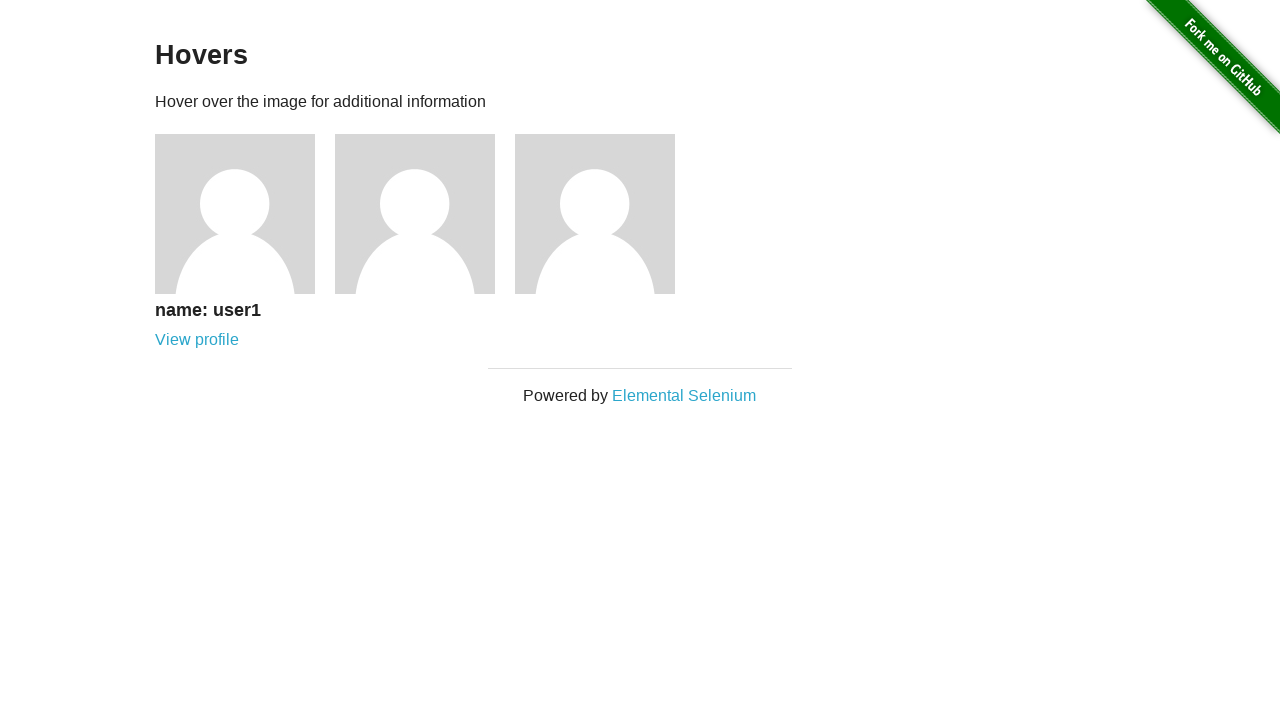

Verified that figcaption is visible after hover
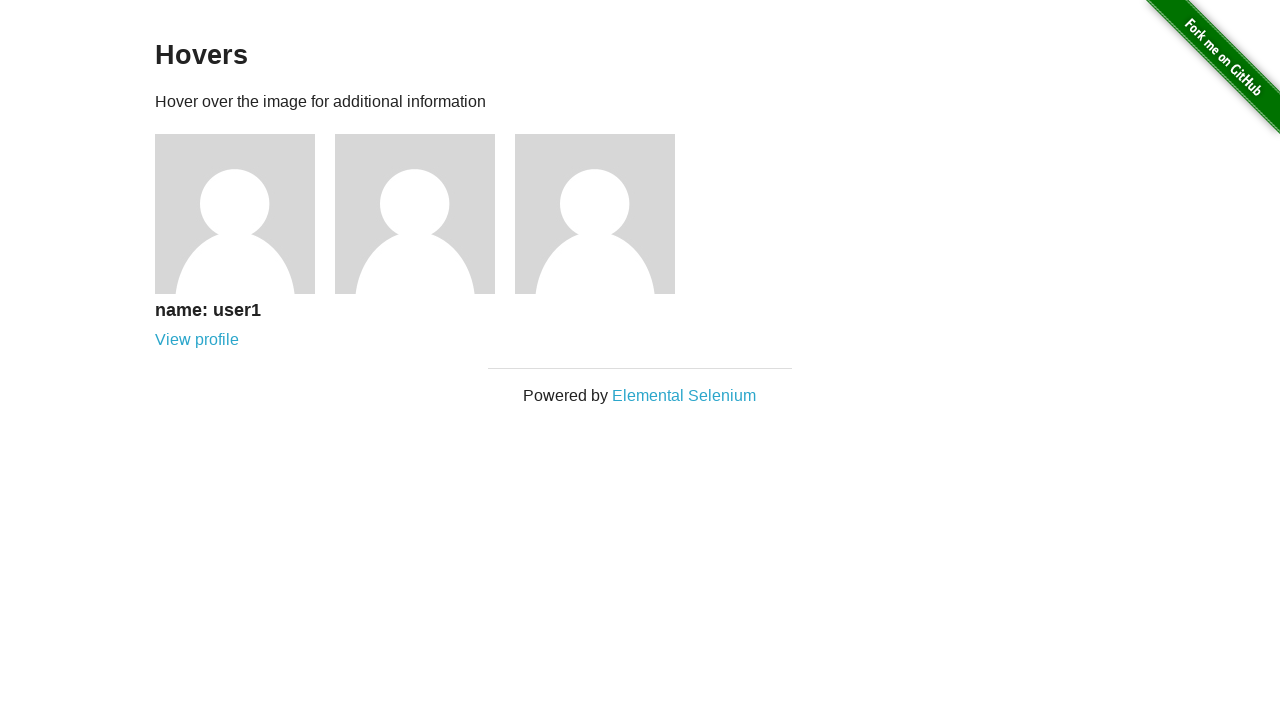

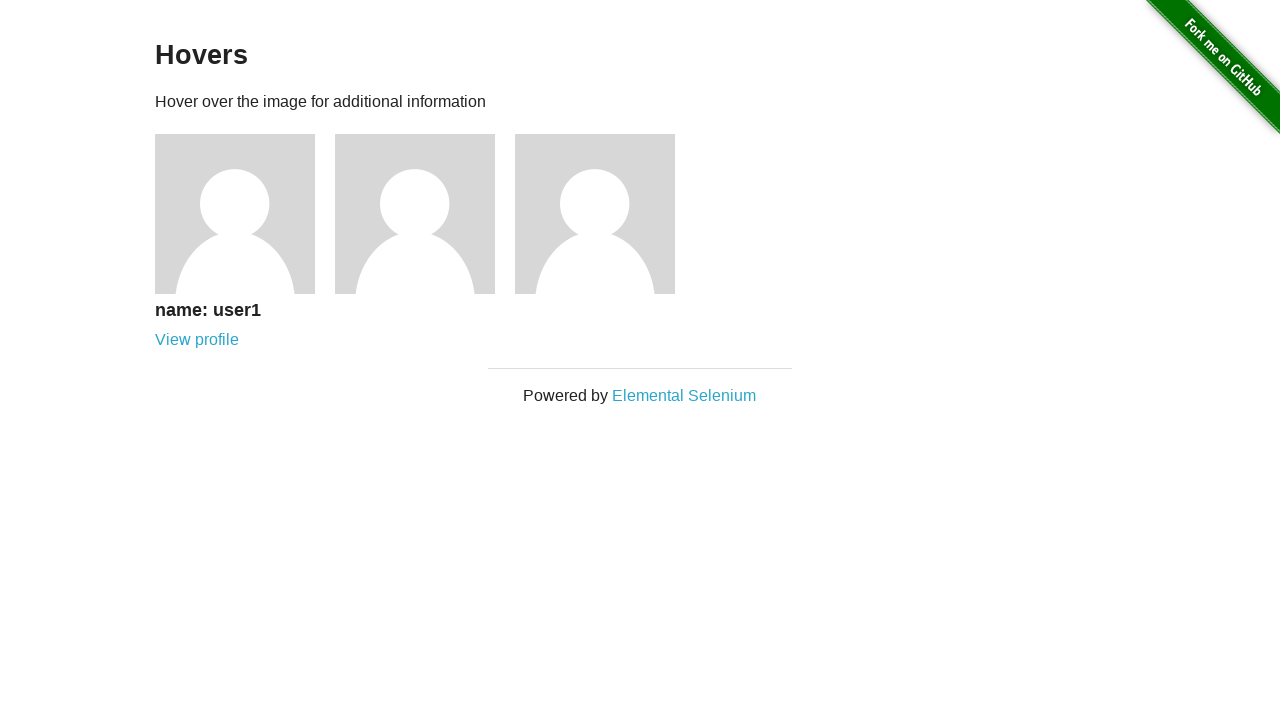